Tests React Semantic UI editable dropdown by typing partial text and selecting matching countries

Starting URL: https://react.semantic-ui.com/maximize/dropdown-example-search-selection/

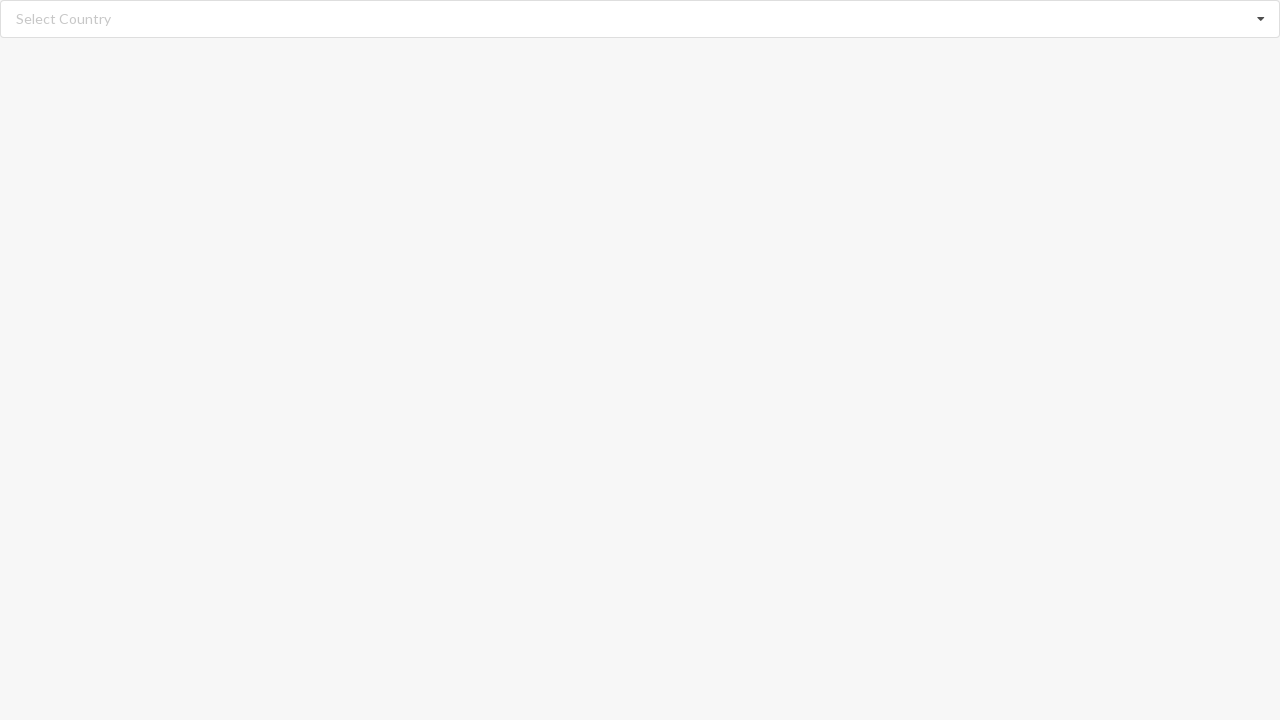

Filled search field with 'Bel' to find Belize on input.search
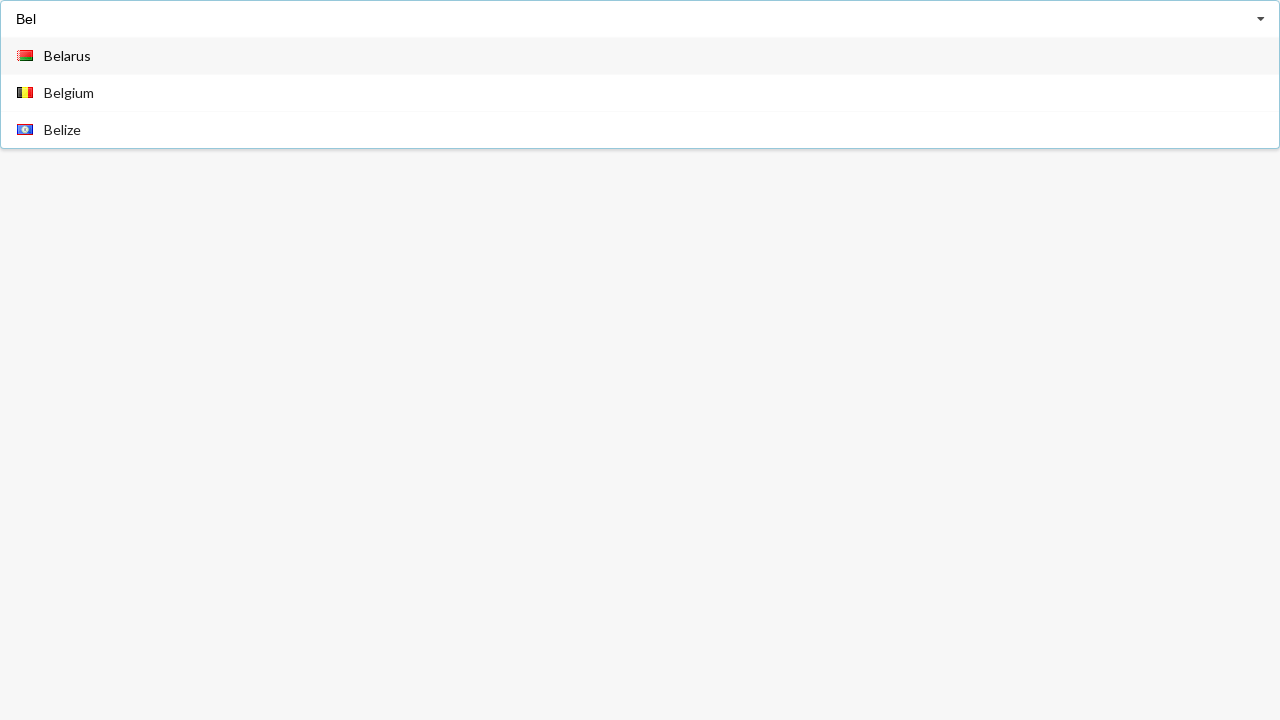

Dropdown menu appeared with search results
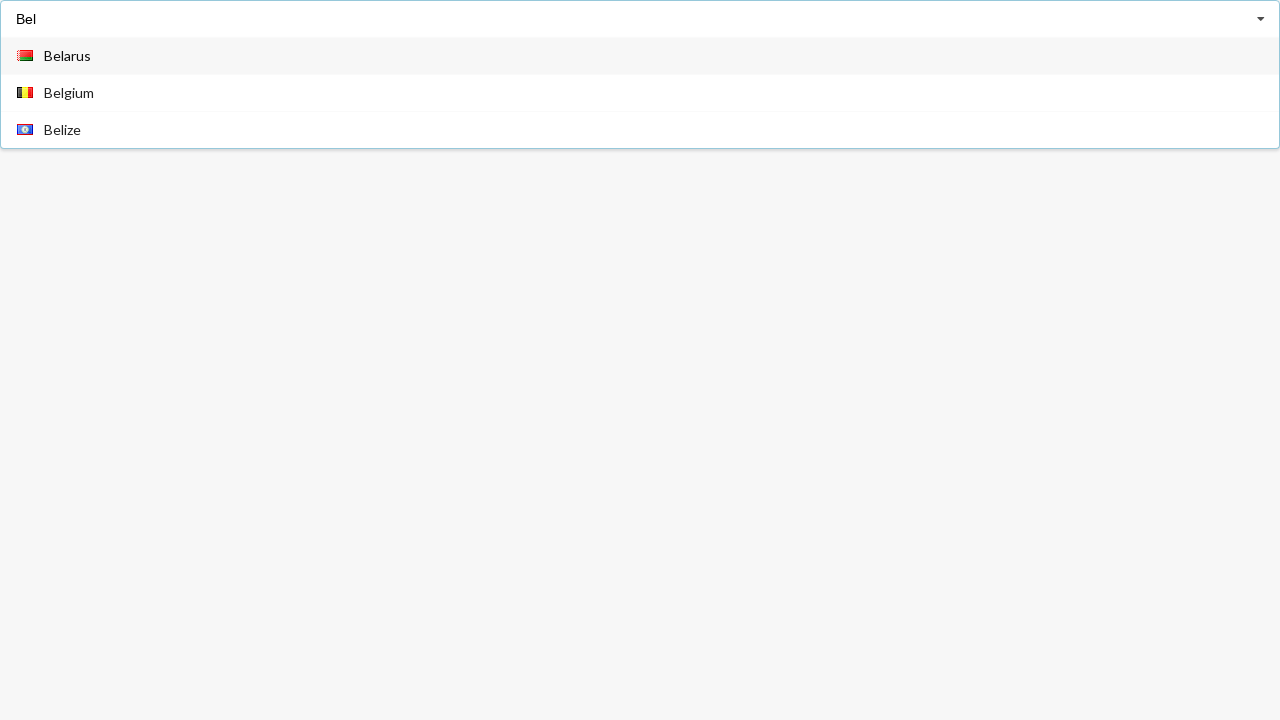

Selected 'Belize' from dropdown results at (640, 130) on div.visible.menu>div:has-text('Belize')
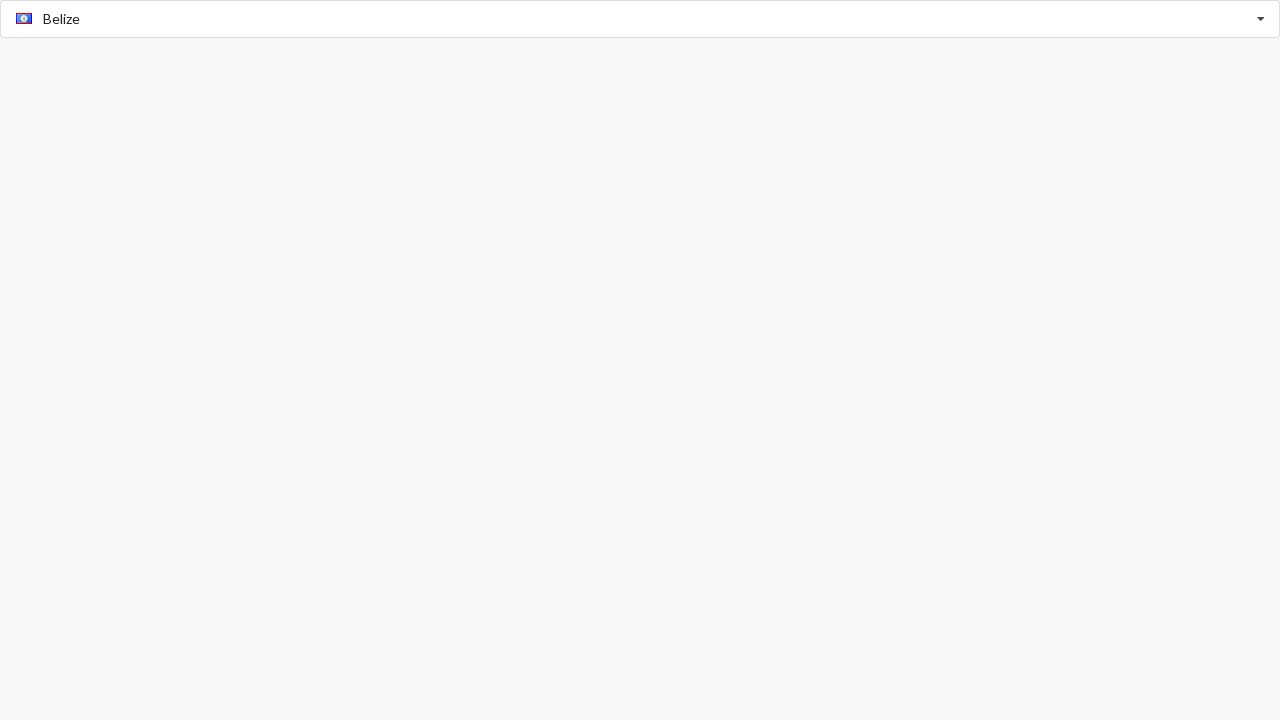

Filled search field with 'Bel' again to test filtering on input.search
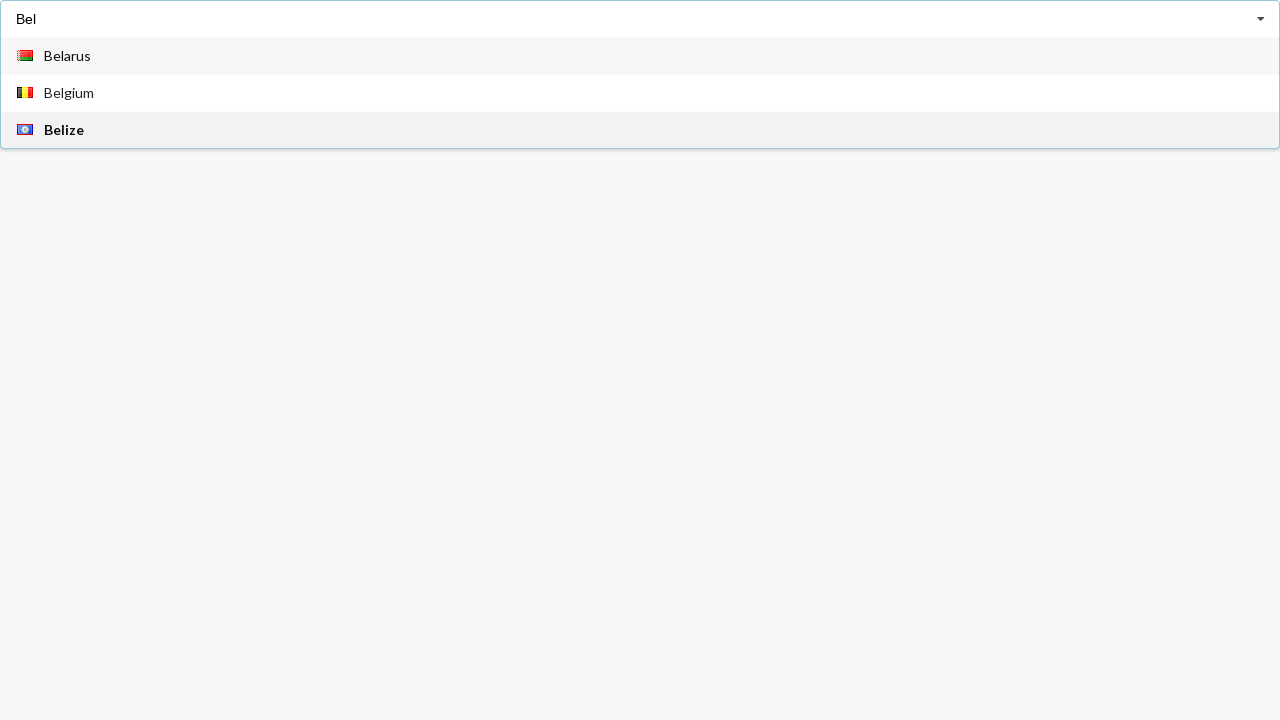

Dropdown menu appeared showing filtered results for 'Bel'
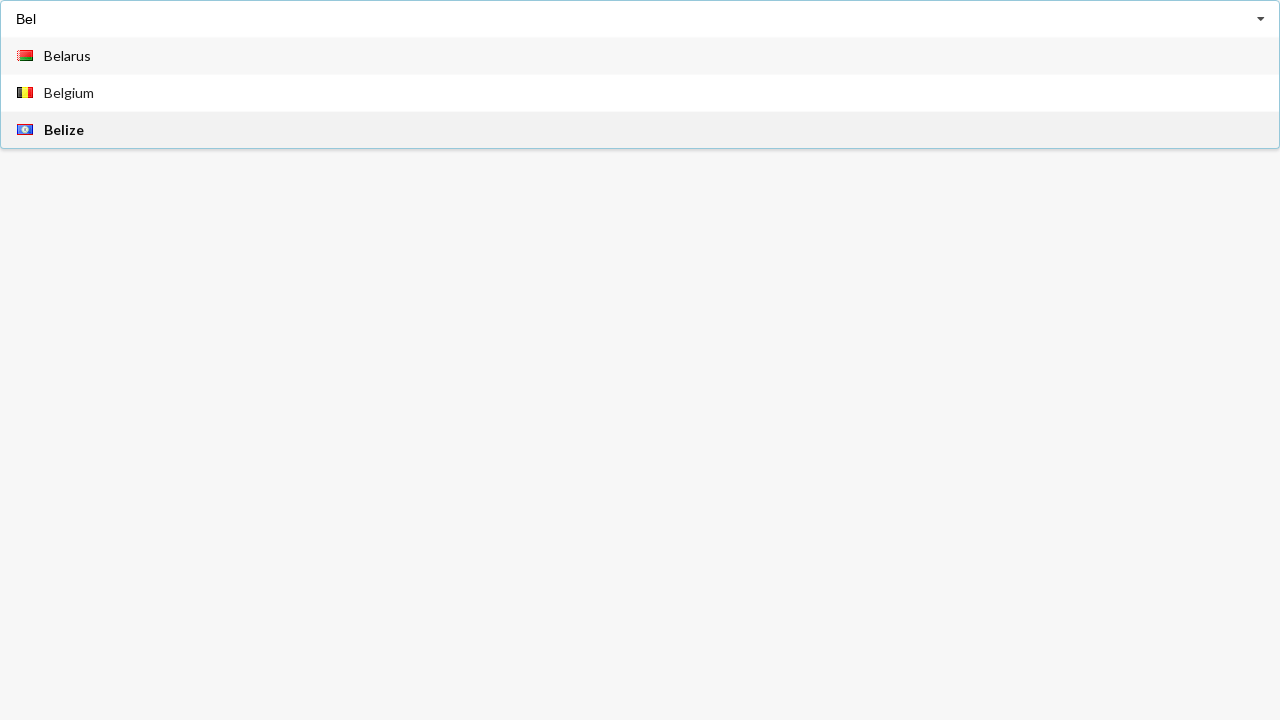

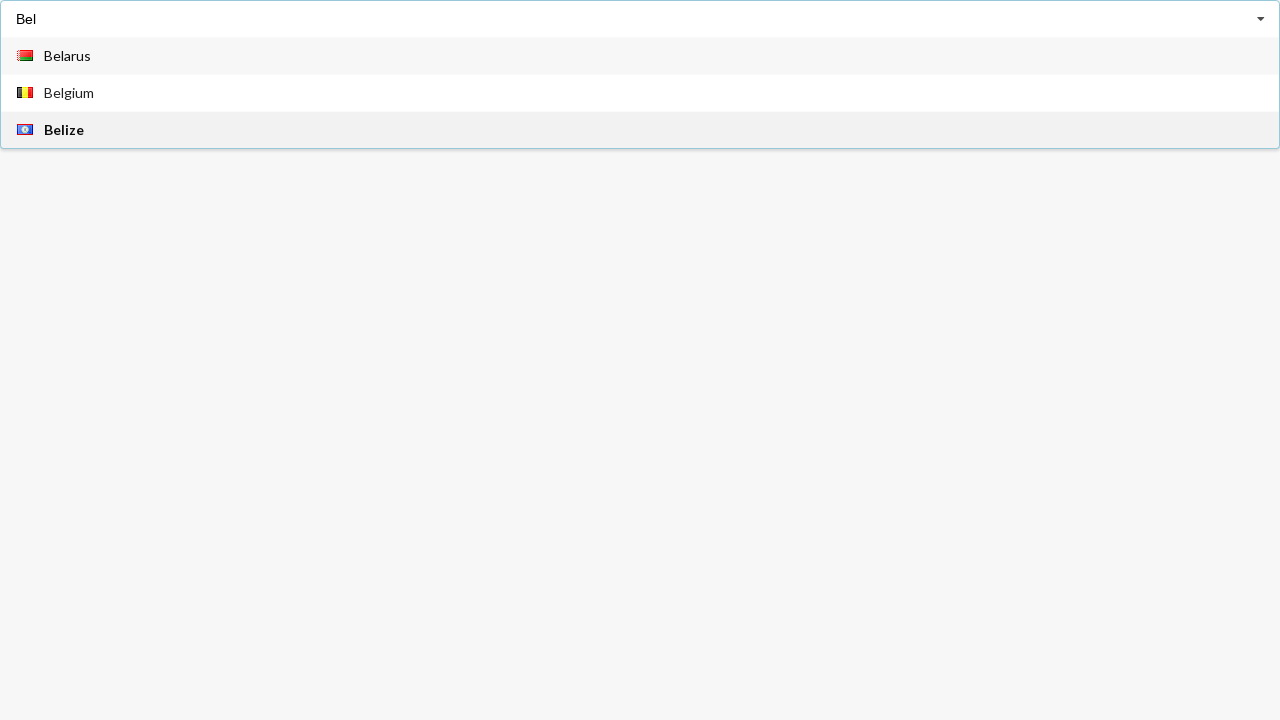